Navigates to Duotech website and demonstrates accessing elements using both absolute and relative XPath selectors

Starting URL: https://www.duotech.io/

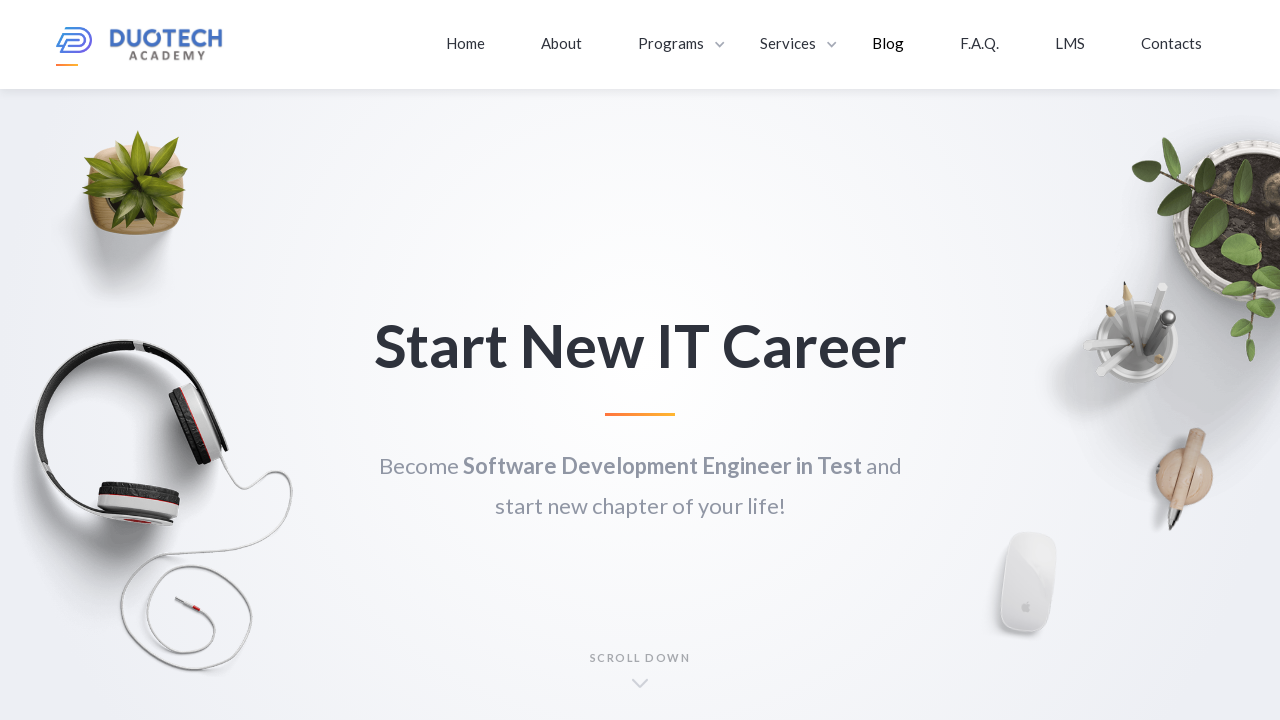

Navigated to Duotech website
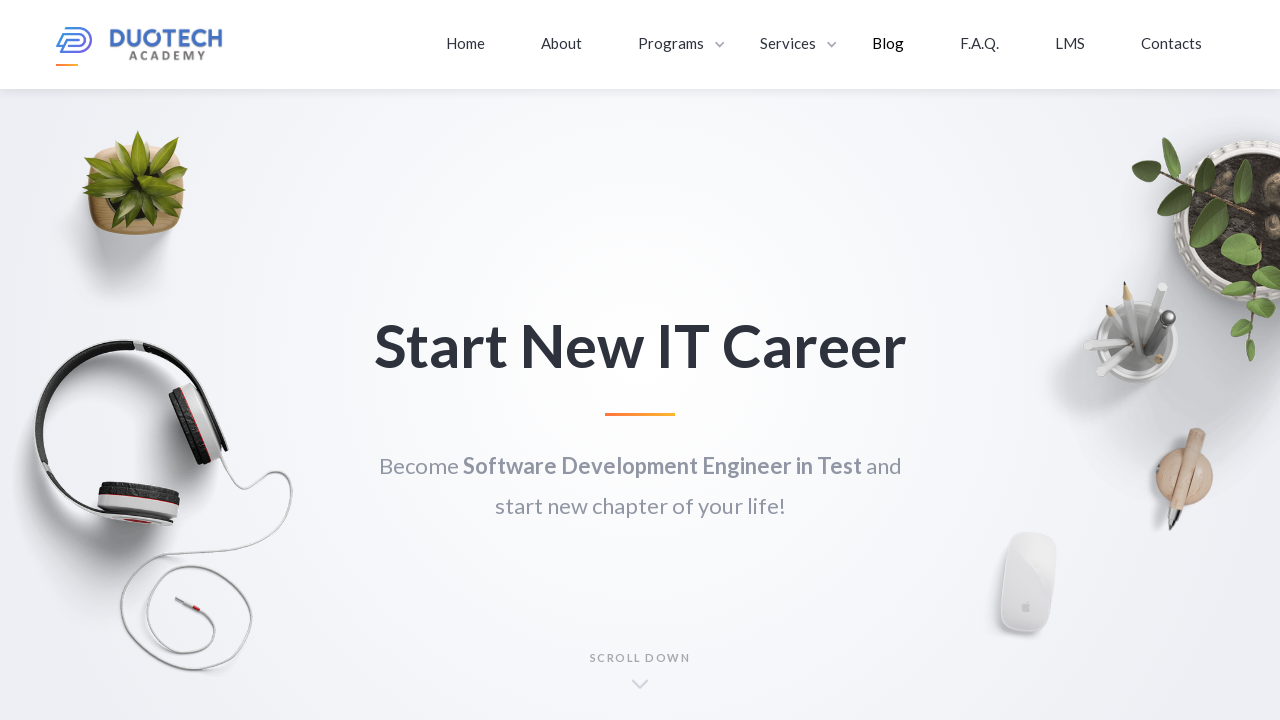

Retrieved h1 text using absolute XPath selector
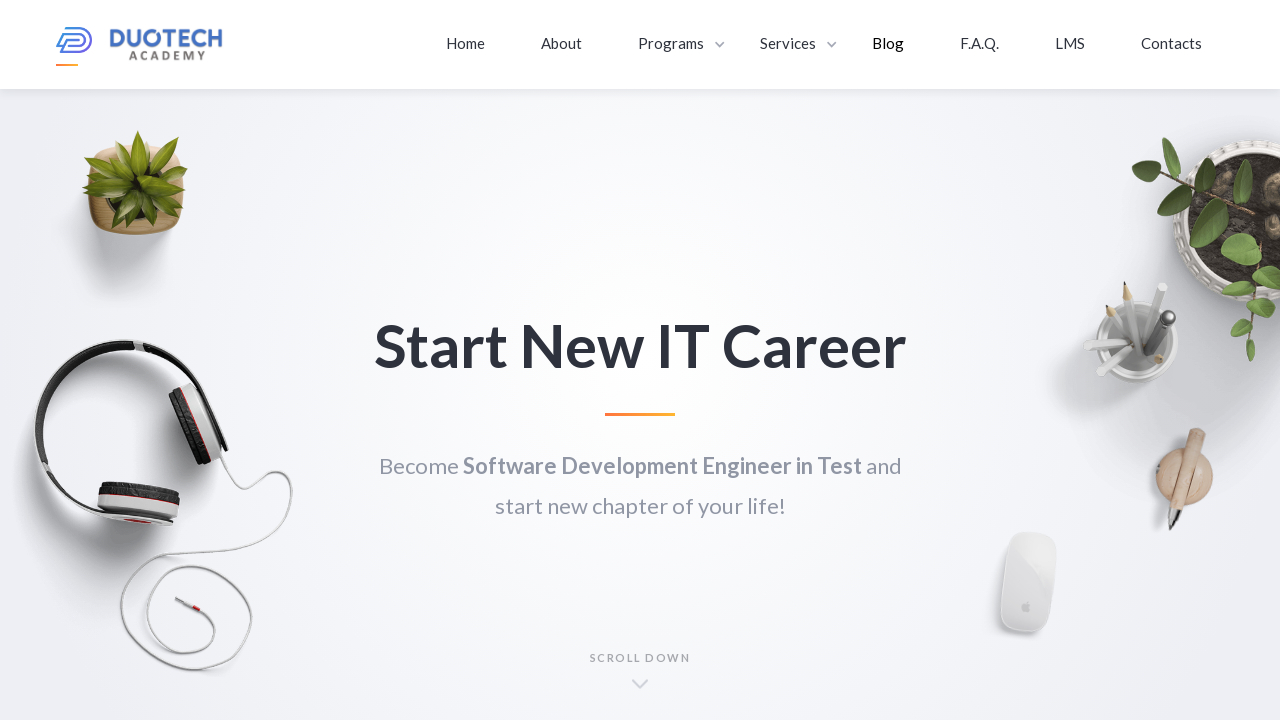

Retrieved h1 text using relative XPath selector
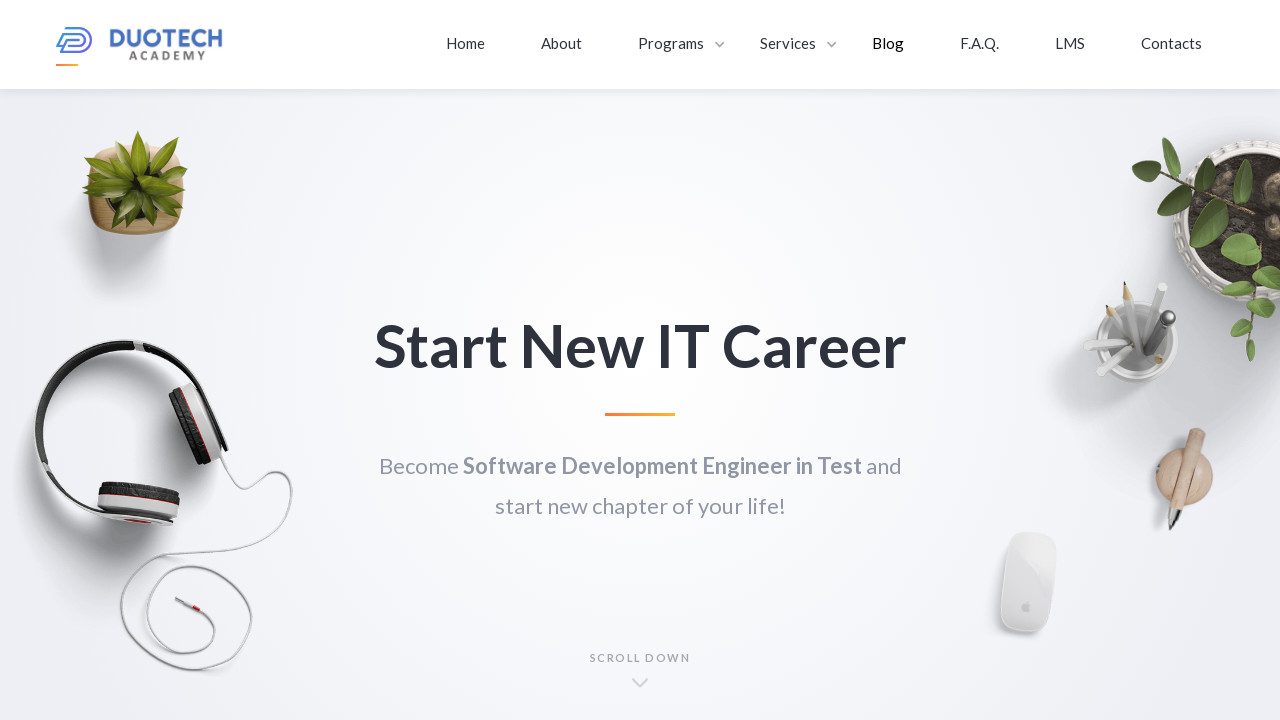

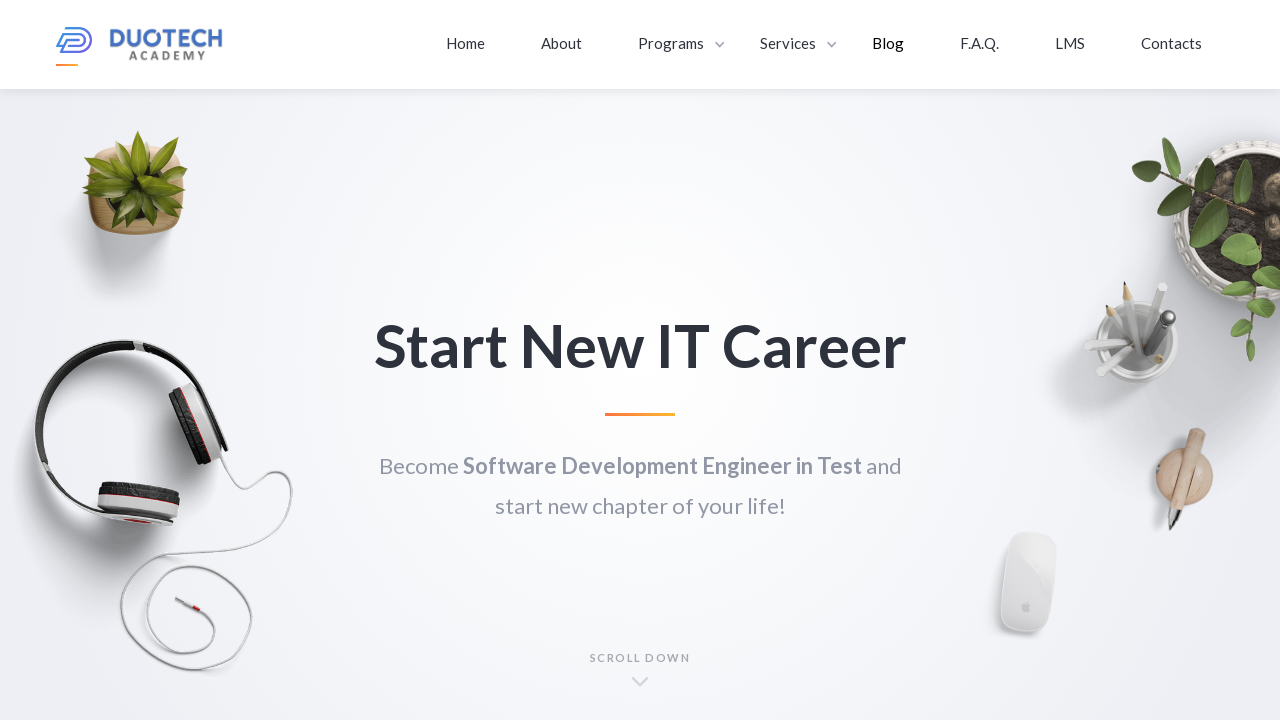